Tests clicking a home link that opens in a new tab/window, then switches to that new window and verifies the URL is the homepage

Starting URL: https://demoqa.com/links

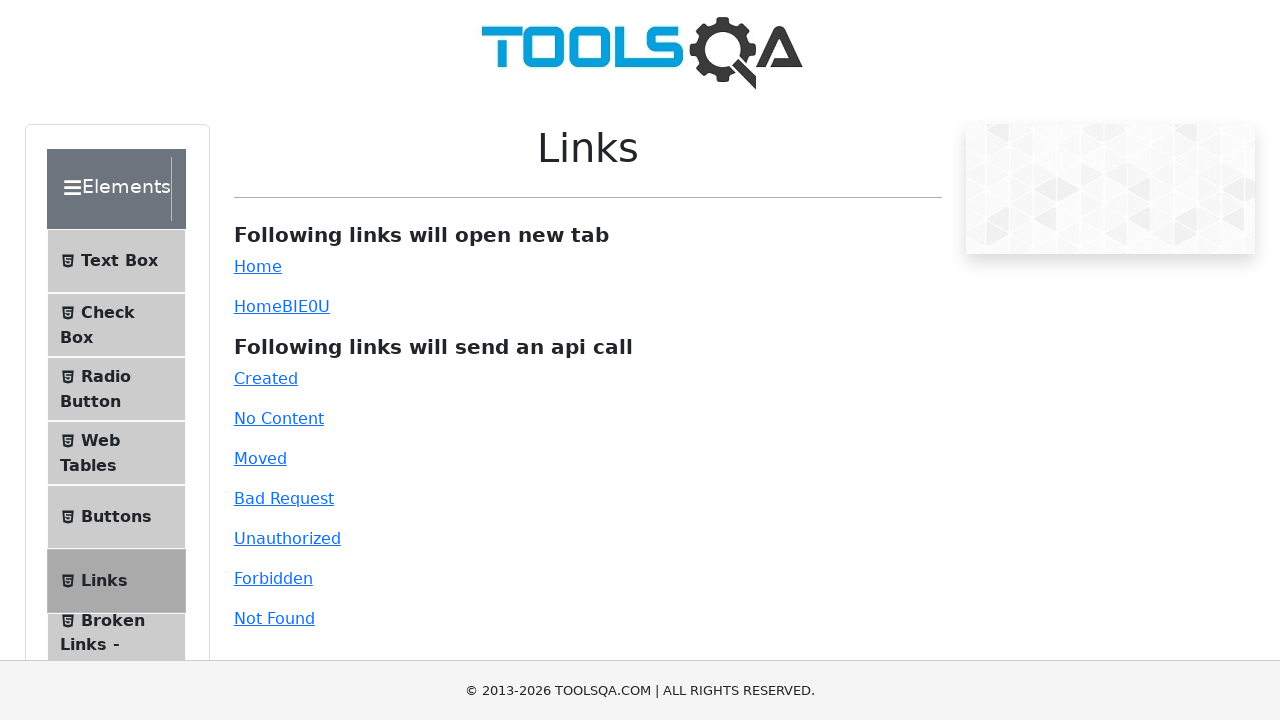

Scrolled down 1000px to make home link visible
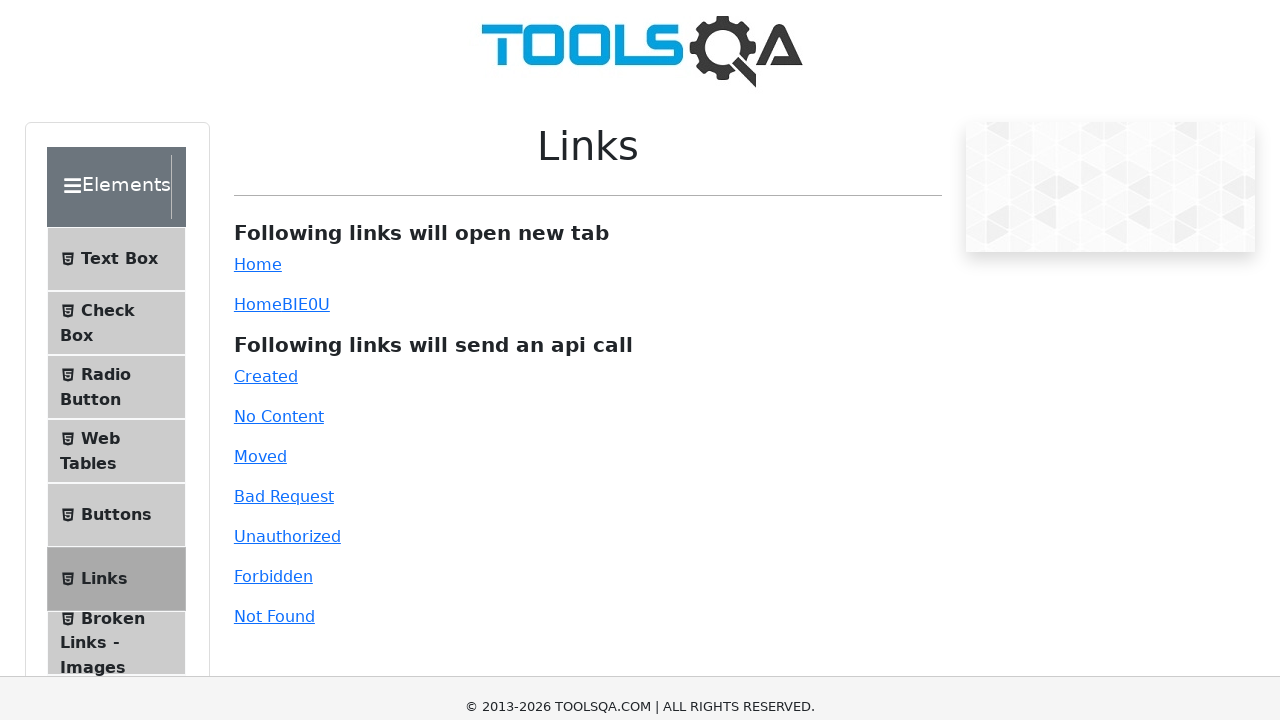

Clicked home link which opened in a new tab at (258, 10) on #simpleLink
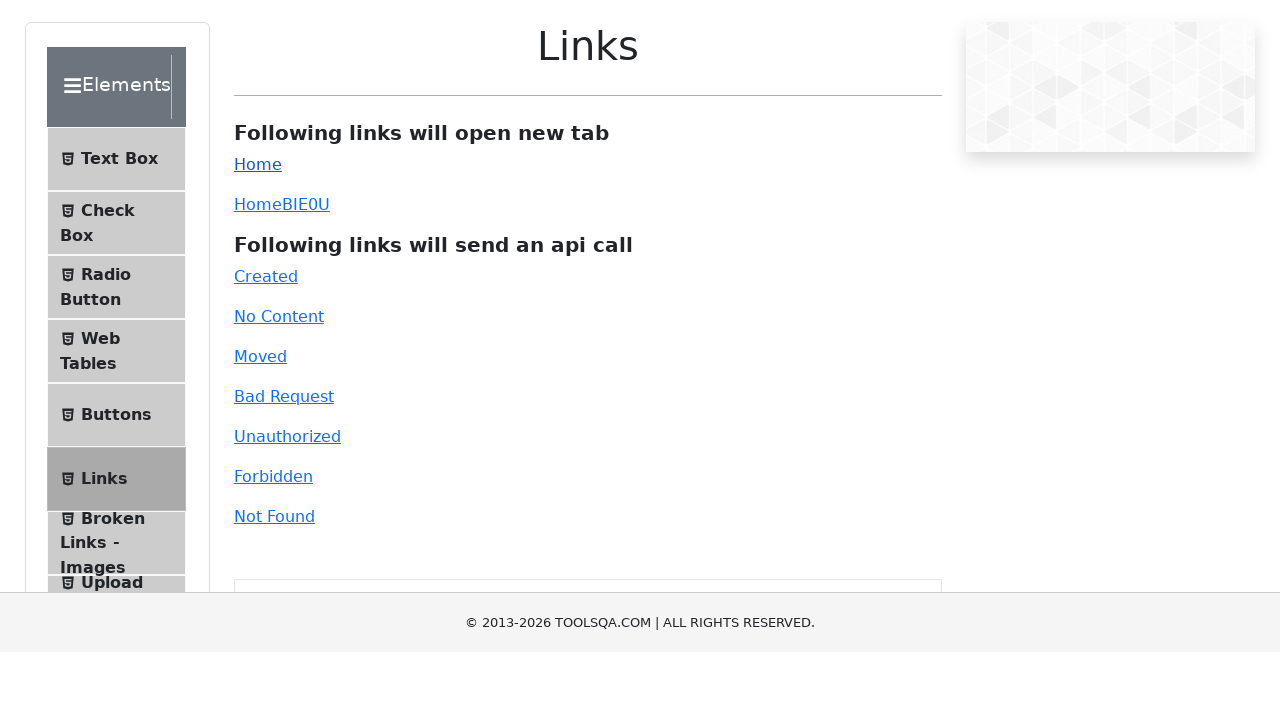

New page loaded and ready
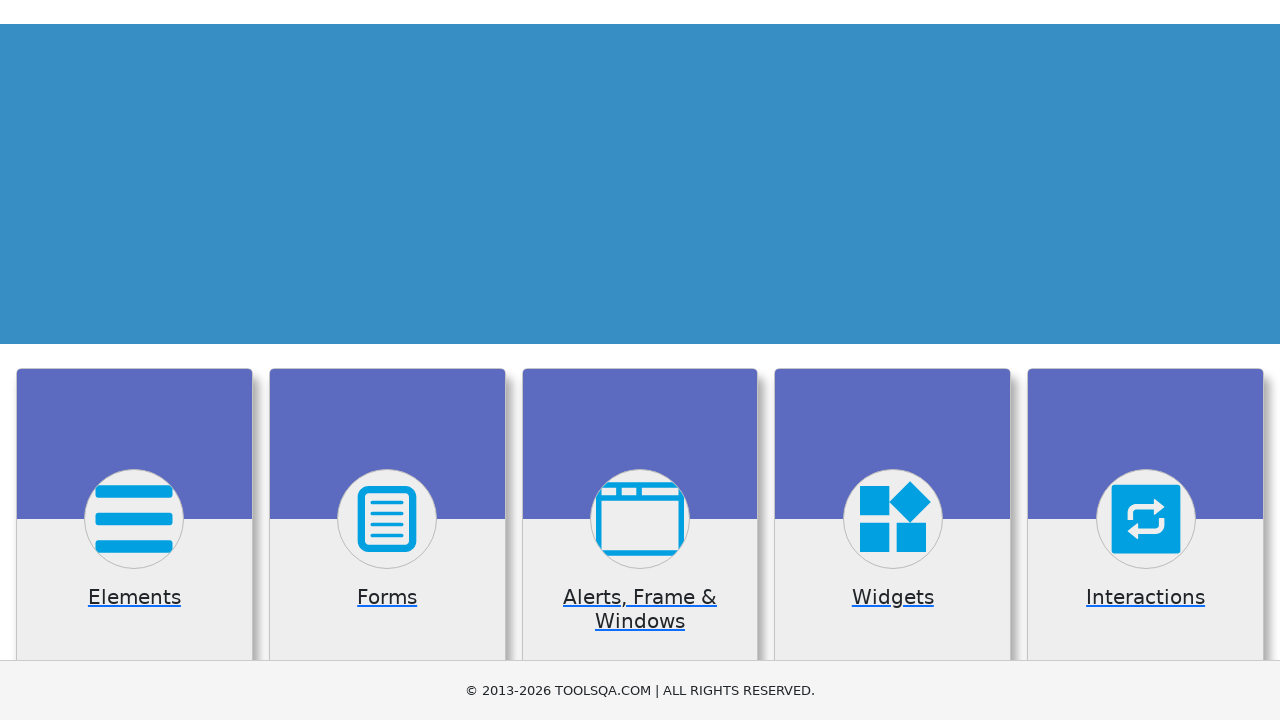

Verified new page URL is https://demoqa.com/
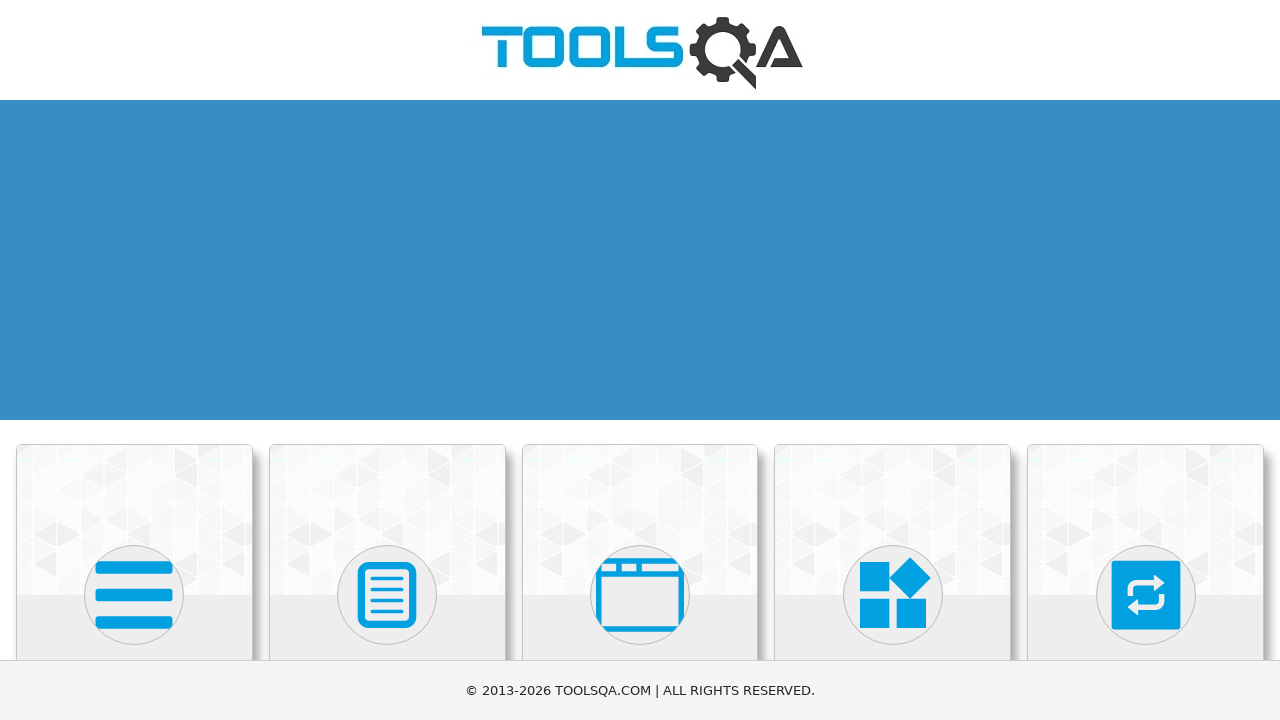

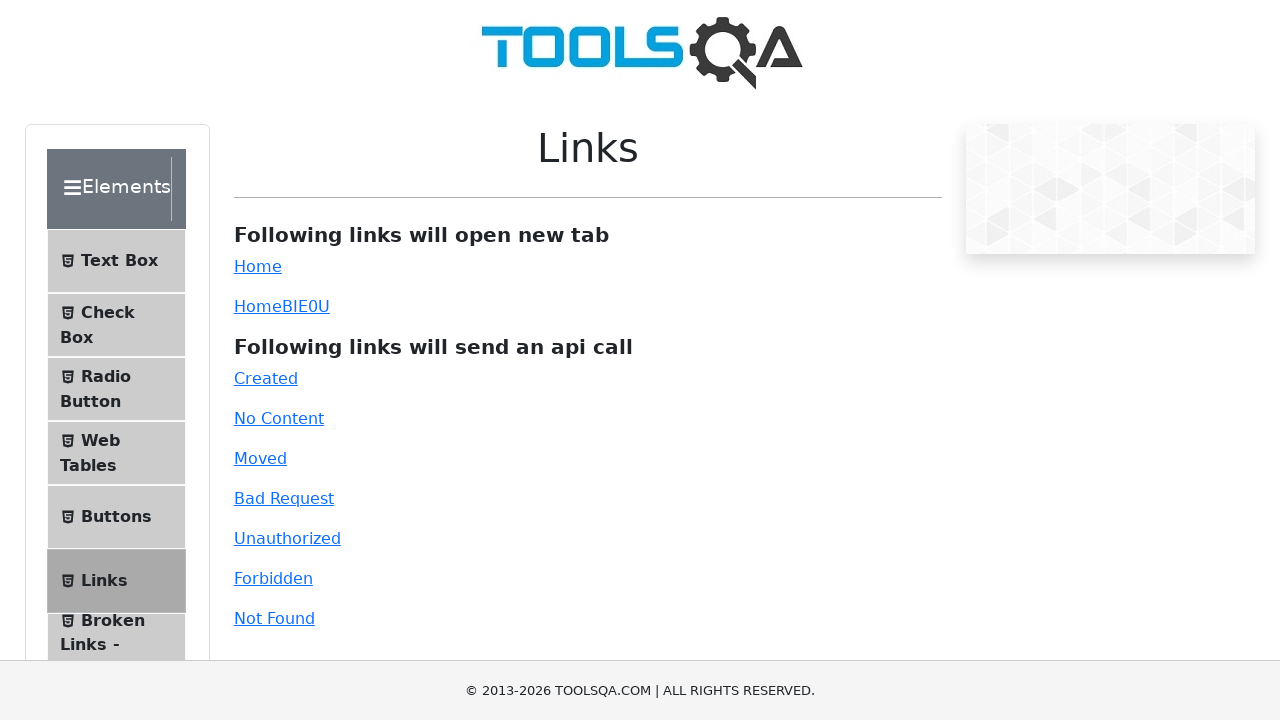